Navigates to devby.io website and waits for the page to load. The original script appears incomplete with minimal test logic after navigation.

Starting URL: https://devby.io/

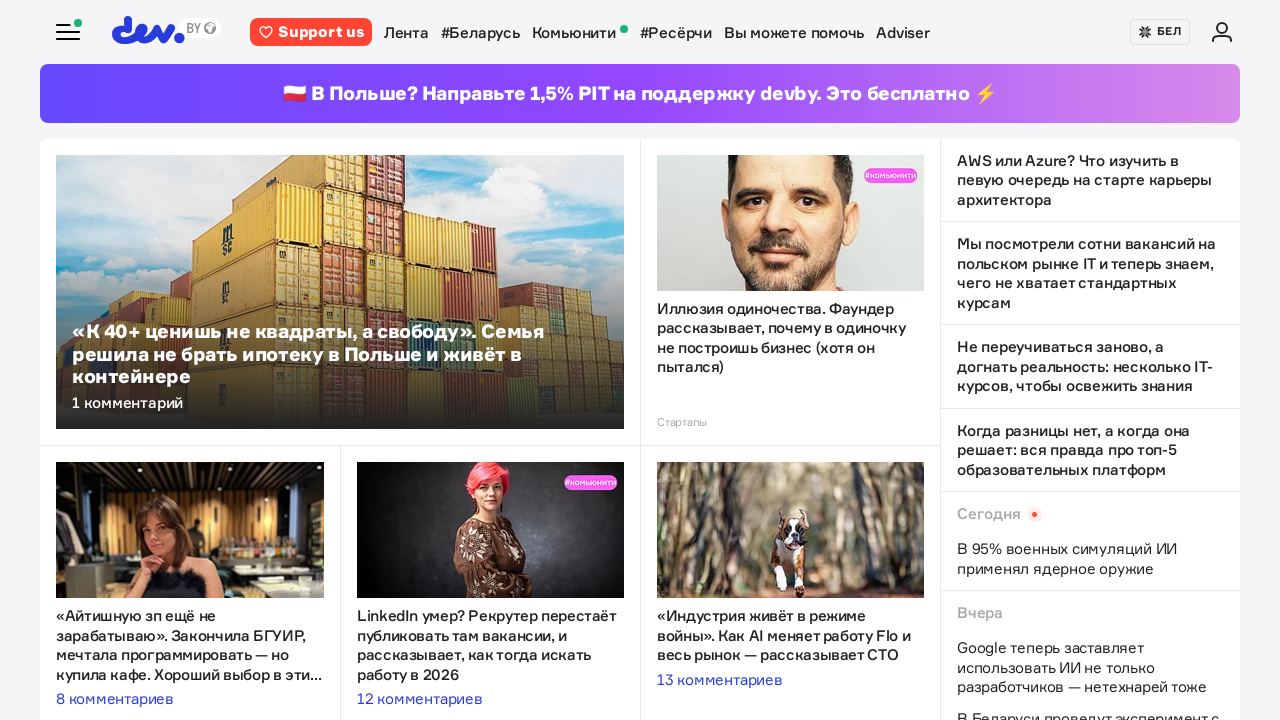

Page DOM content loaded
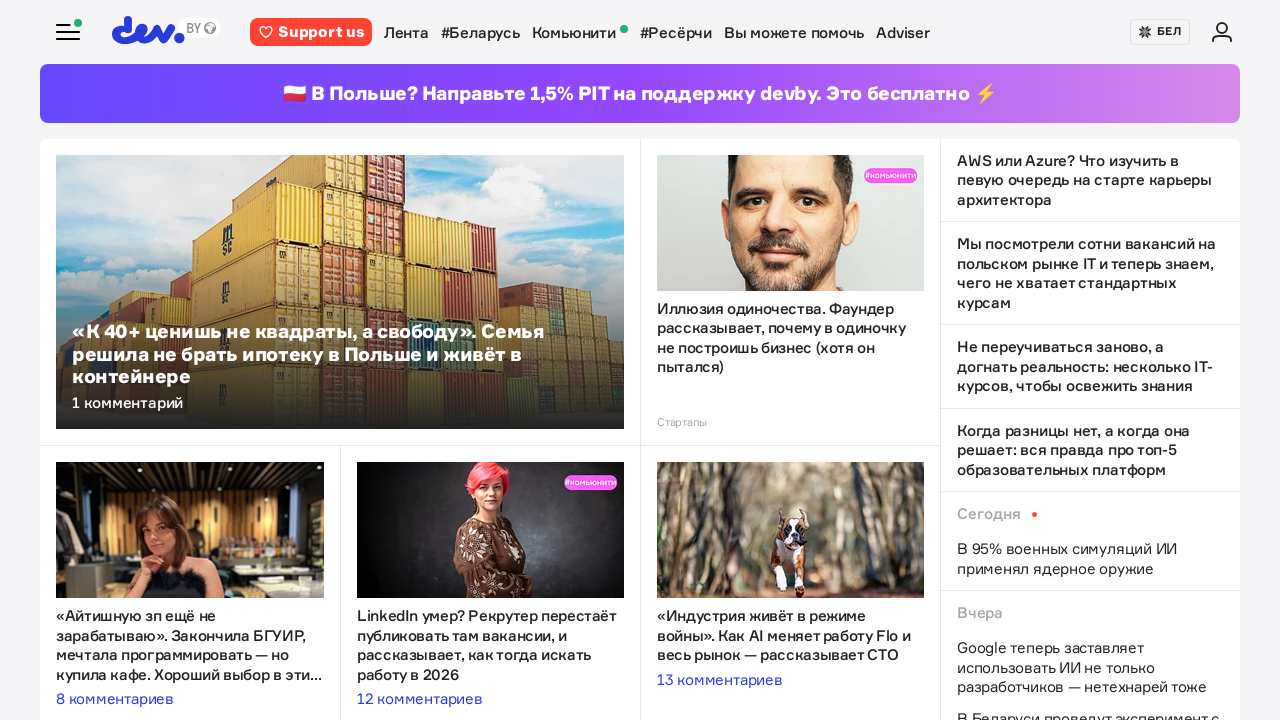

Body element is present on devby.io
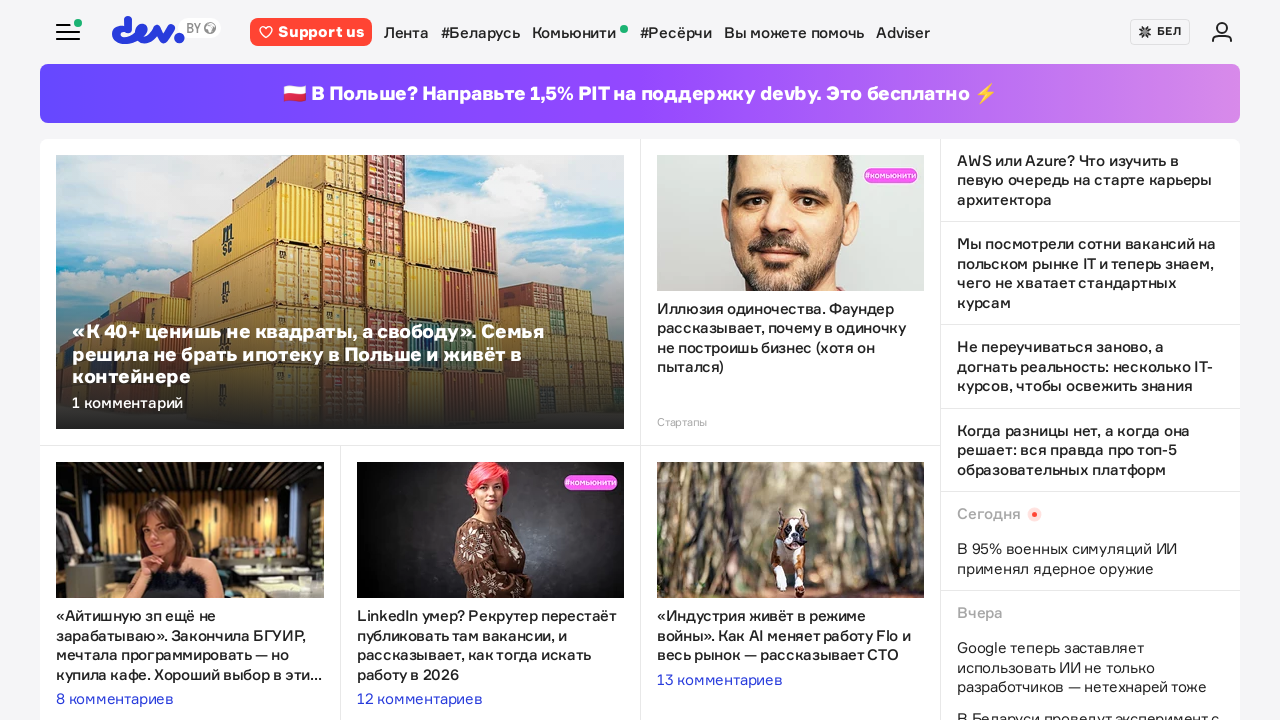

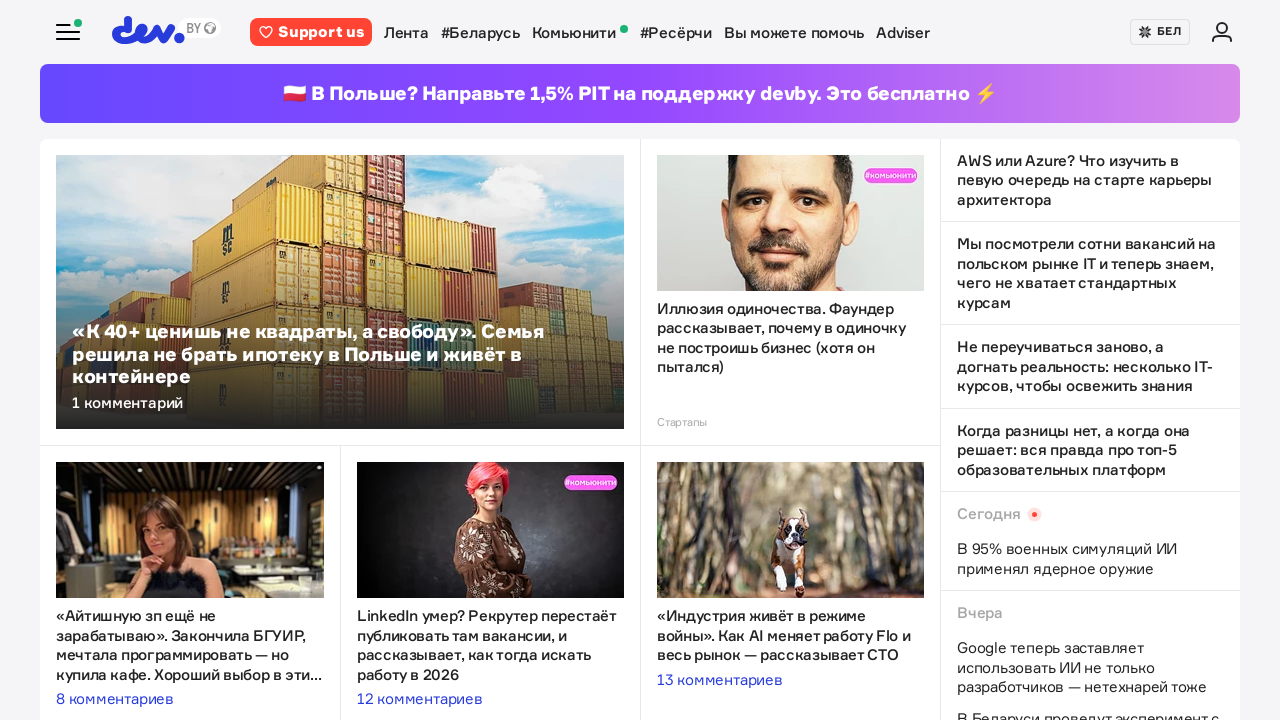